Tests hover functionality by hovering over an avatar image and verifying that additional user information (caption) becomes visible.

Starting URL: http://the-internet.herokuapp.com/hovers

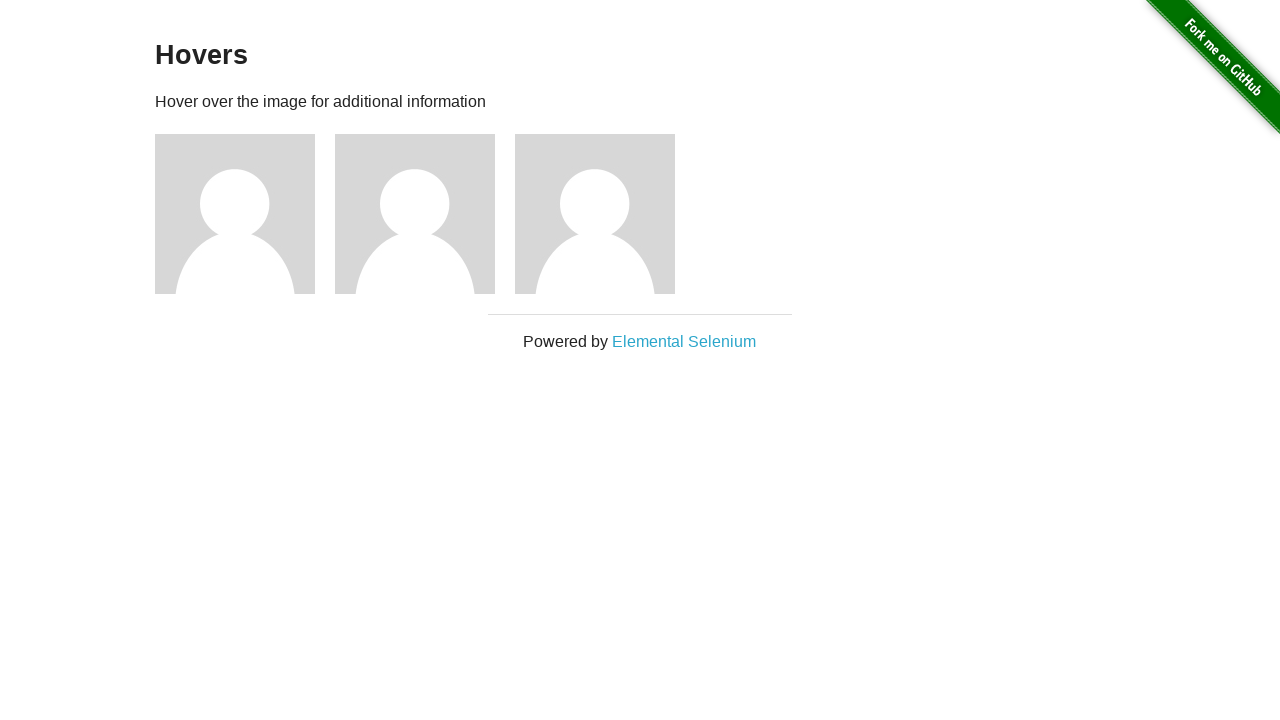

Located the first avatar figure element
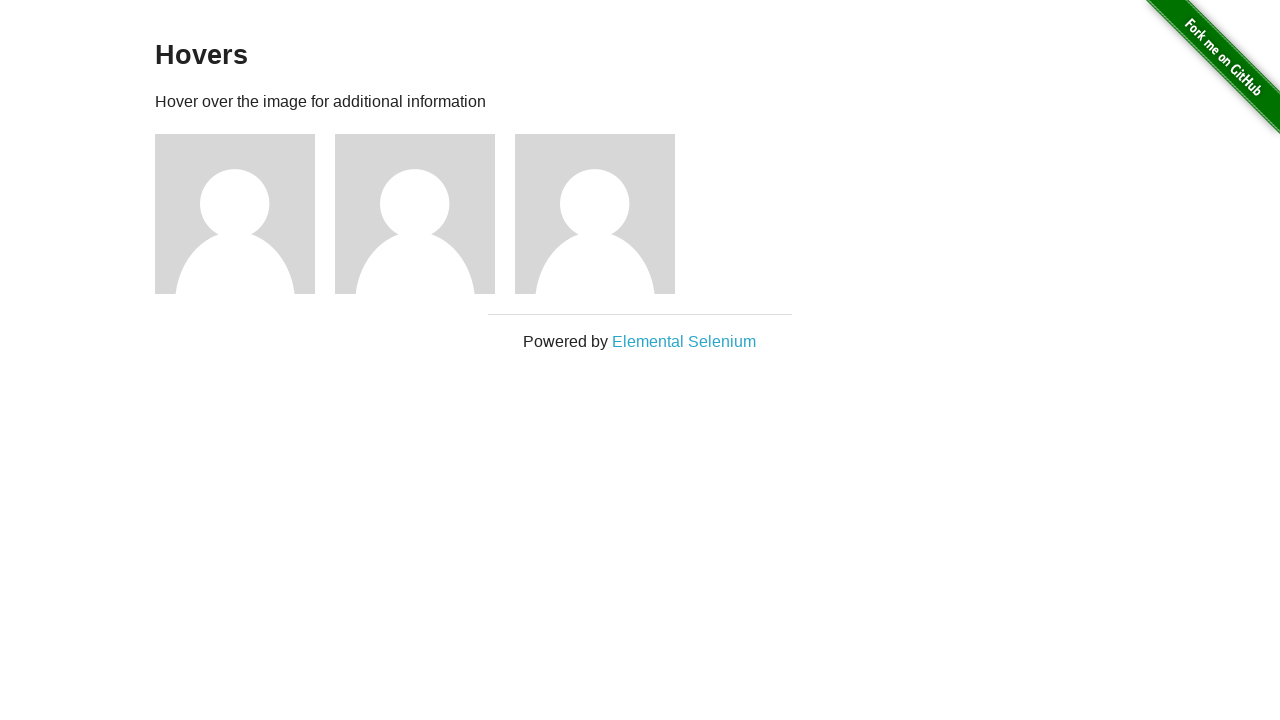

Hovered over the avatar image at (245, 214) on .figure >> nth=0
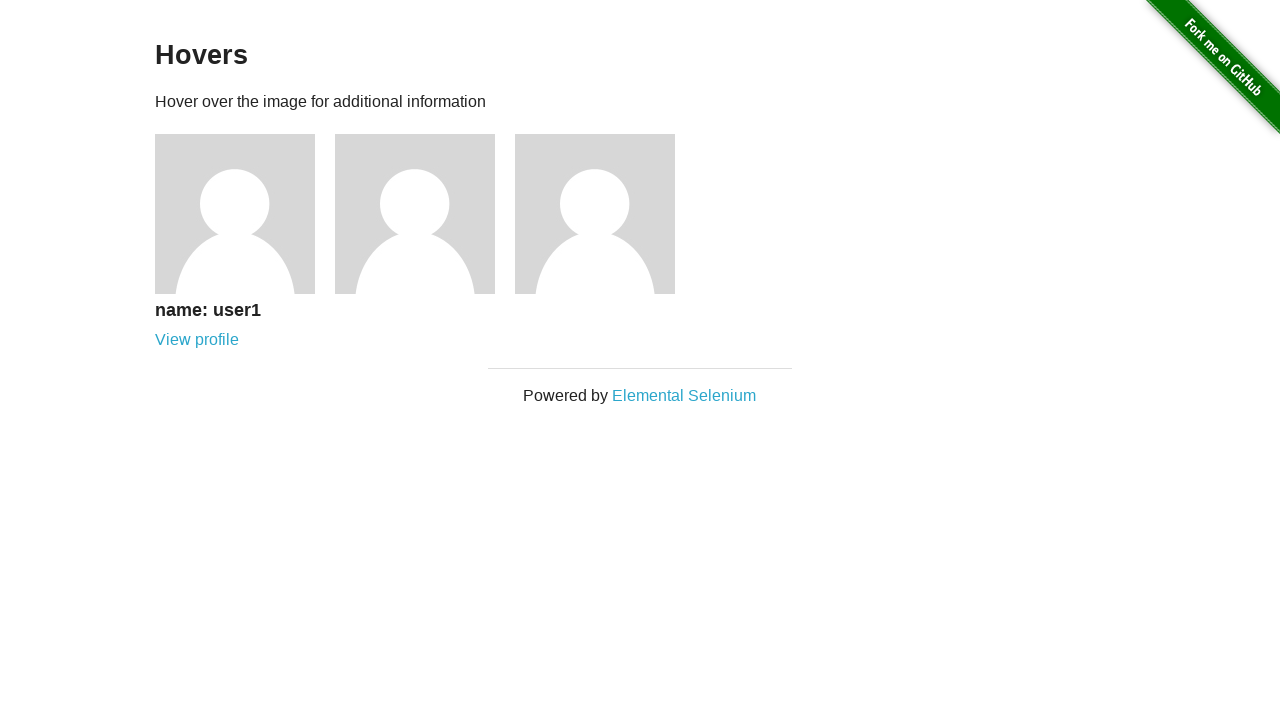

Caption became visible after hover
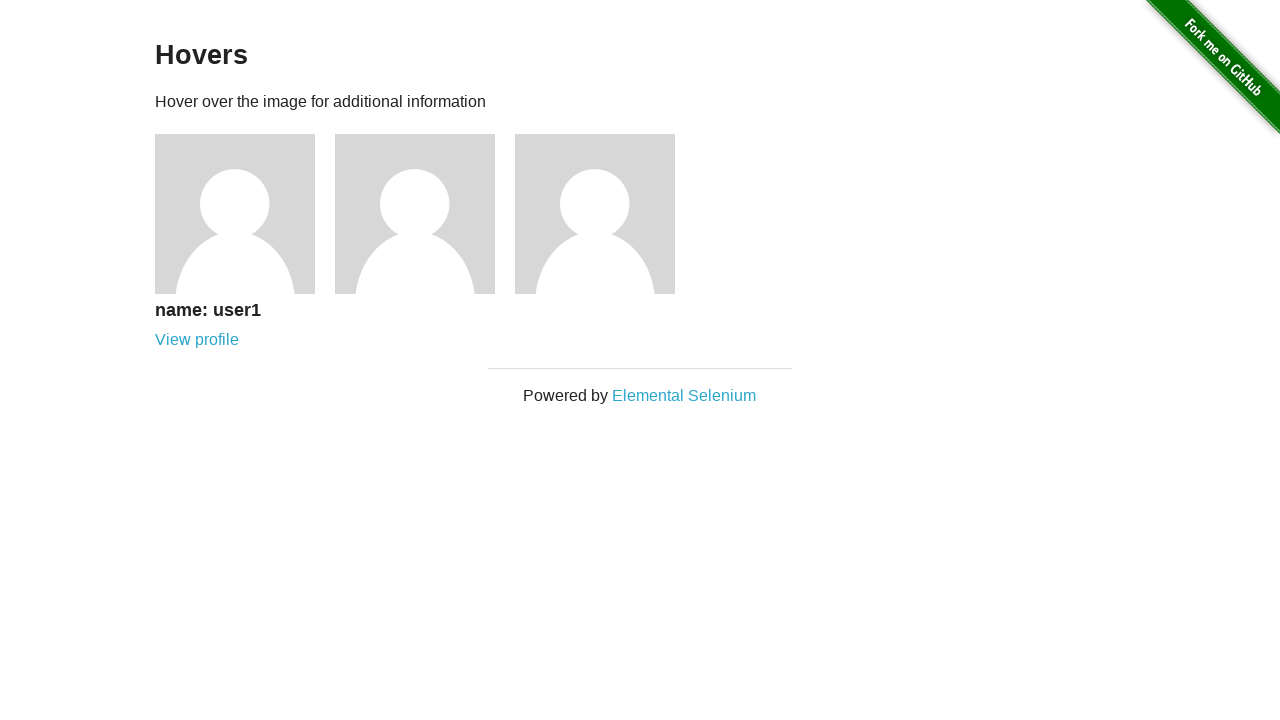

Located the caption element
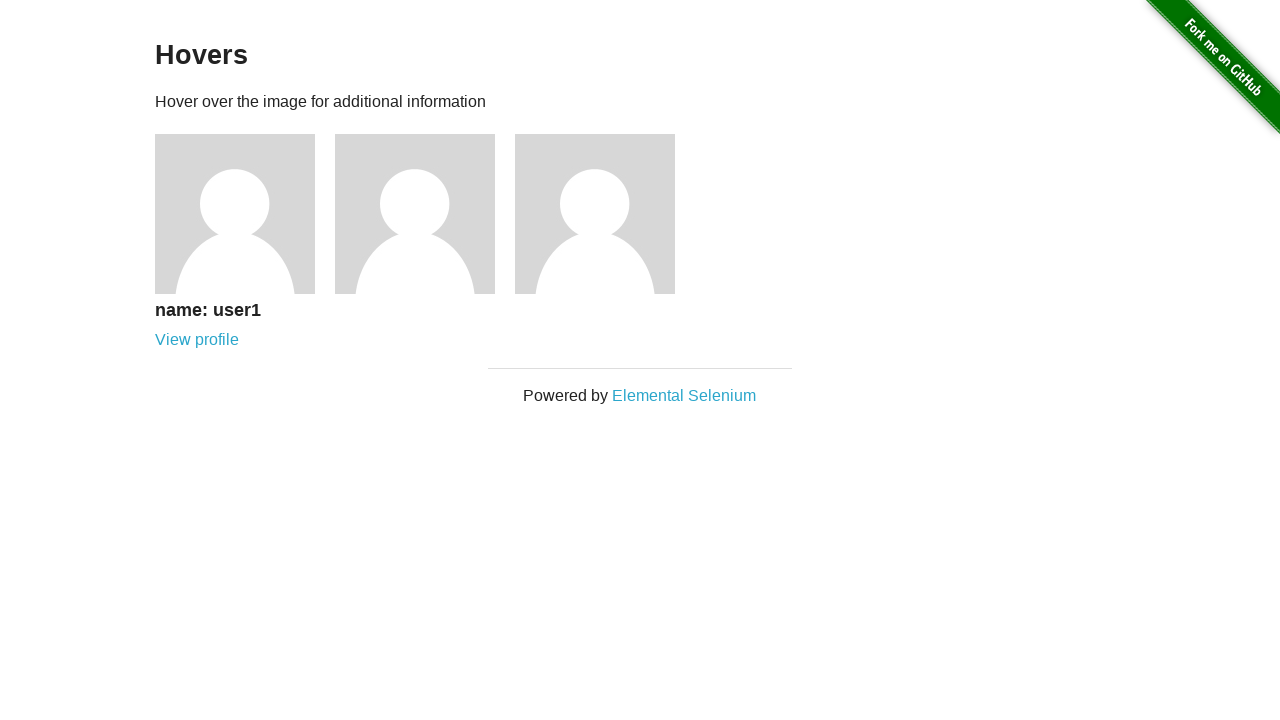

Verified that caption is visible
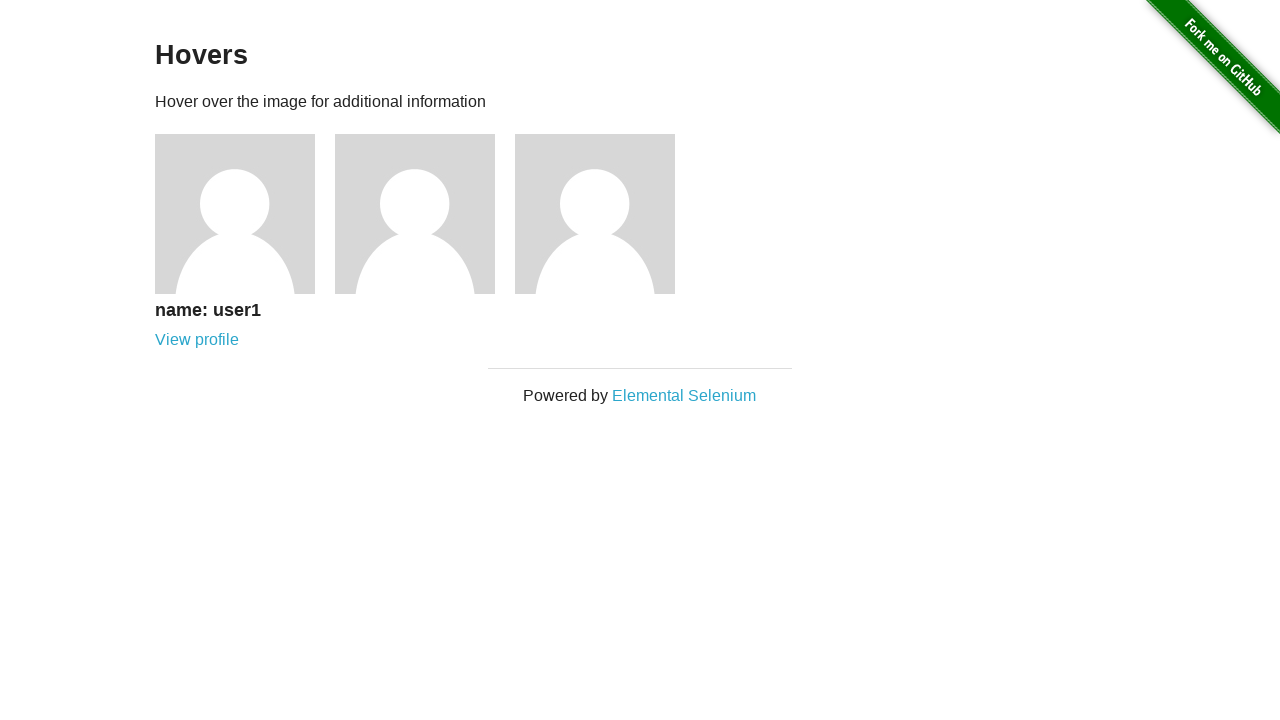

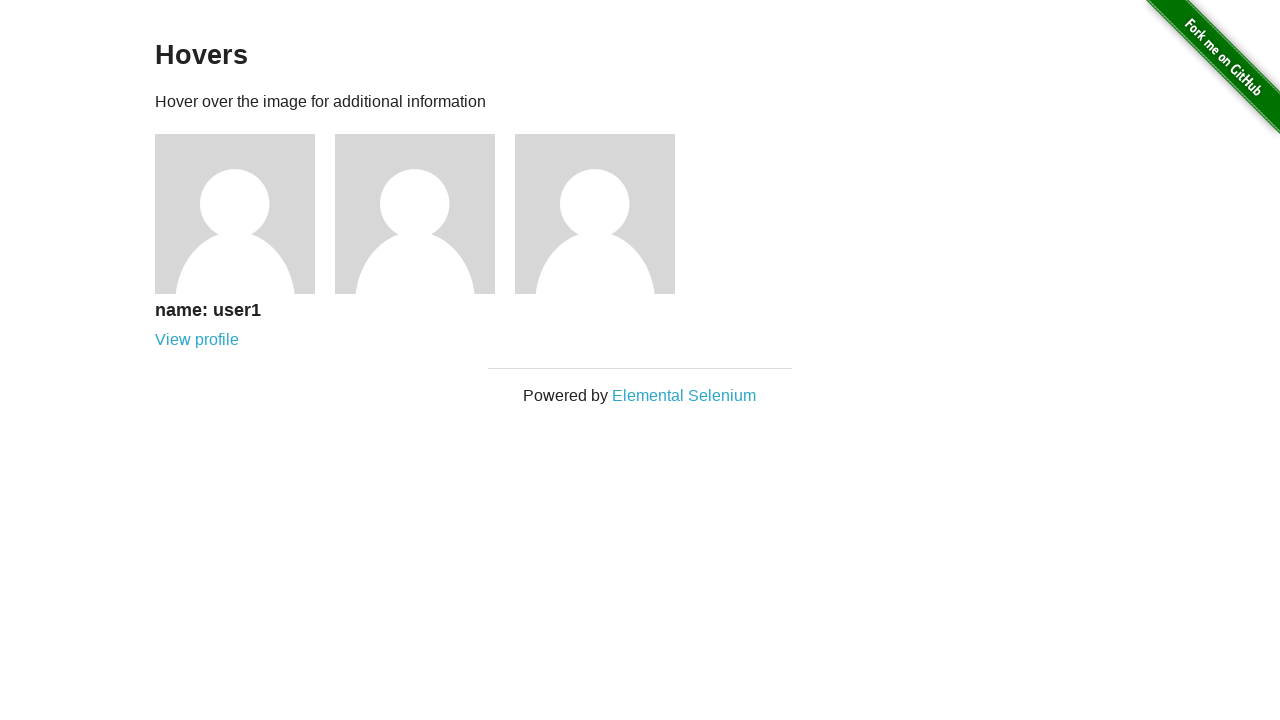